Tests input functionality by navigating to the inputs page, filling a number input field, and retrieving its value

Starting URL: https://practice.cydeo.com/

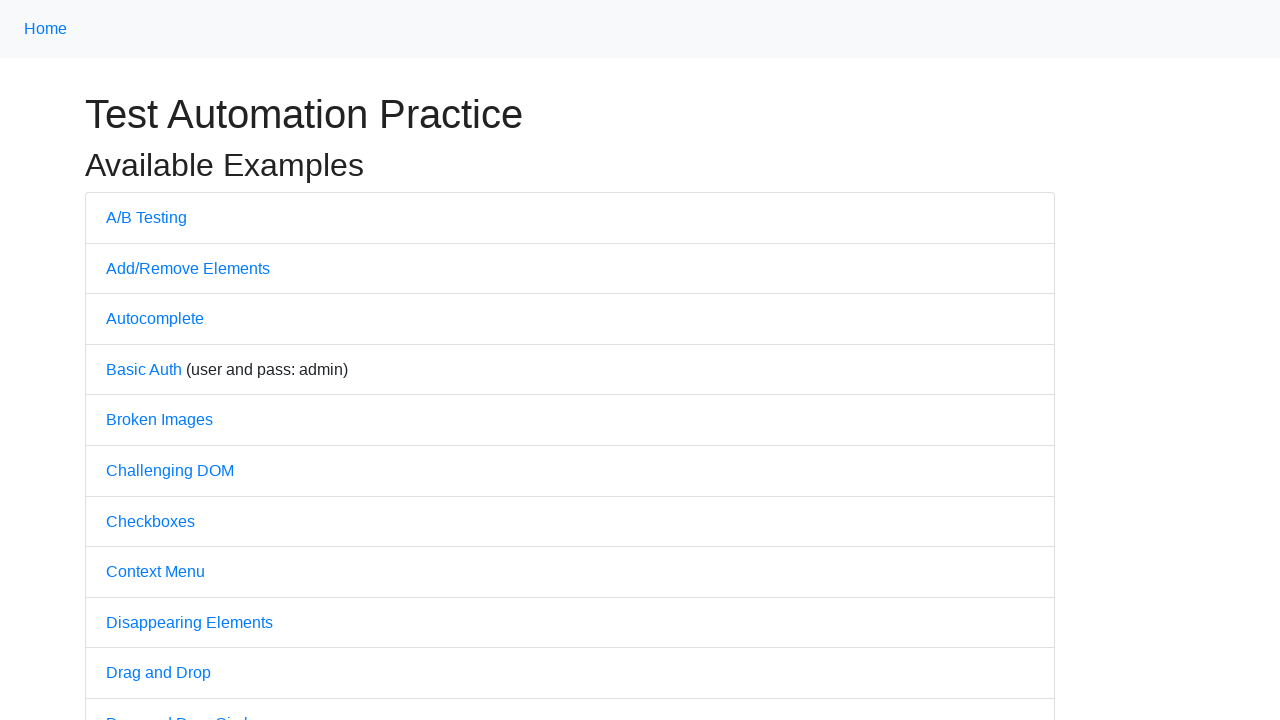

Clicked on Inputs link to navigate to inputs page at (128, 361) on internal:text="Inputs"i
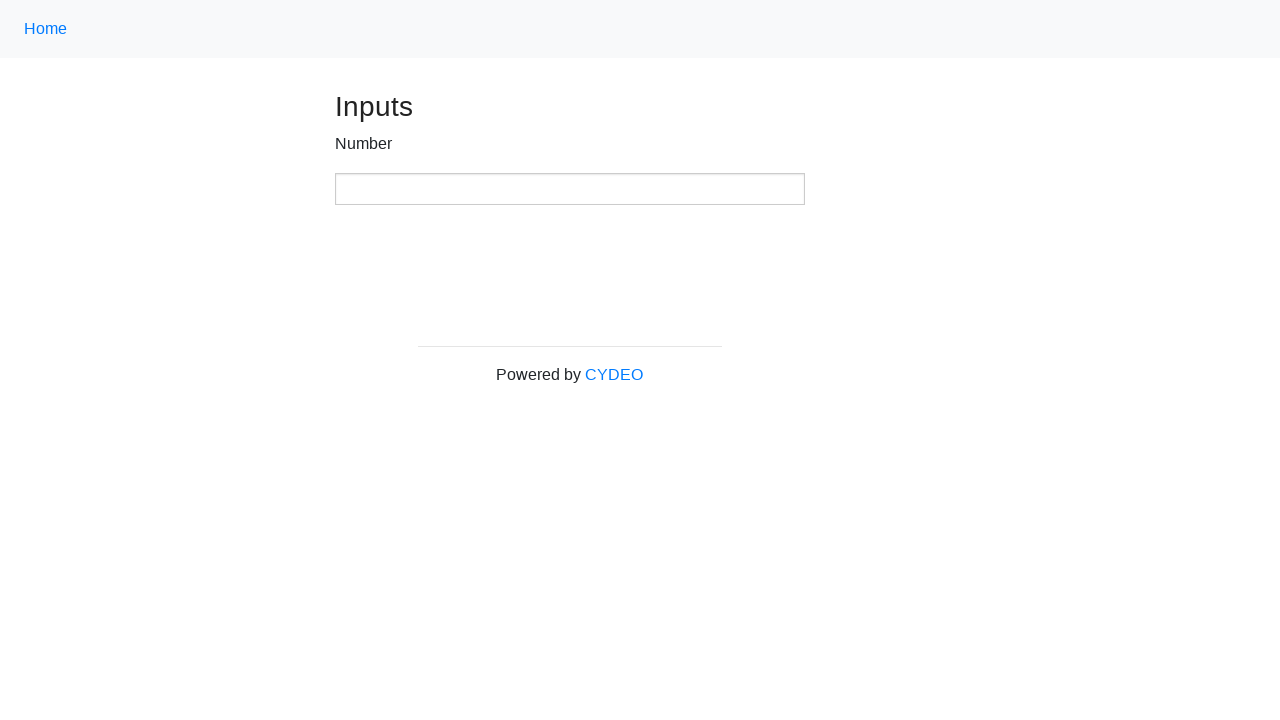

Number input field loaded and became visible
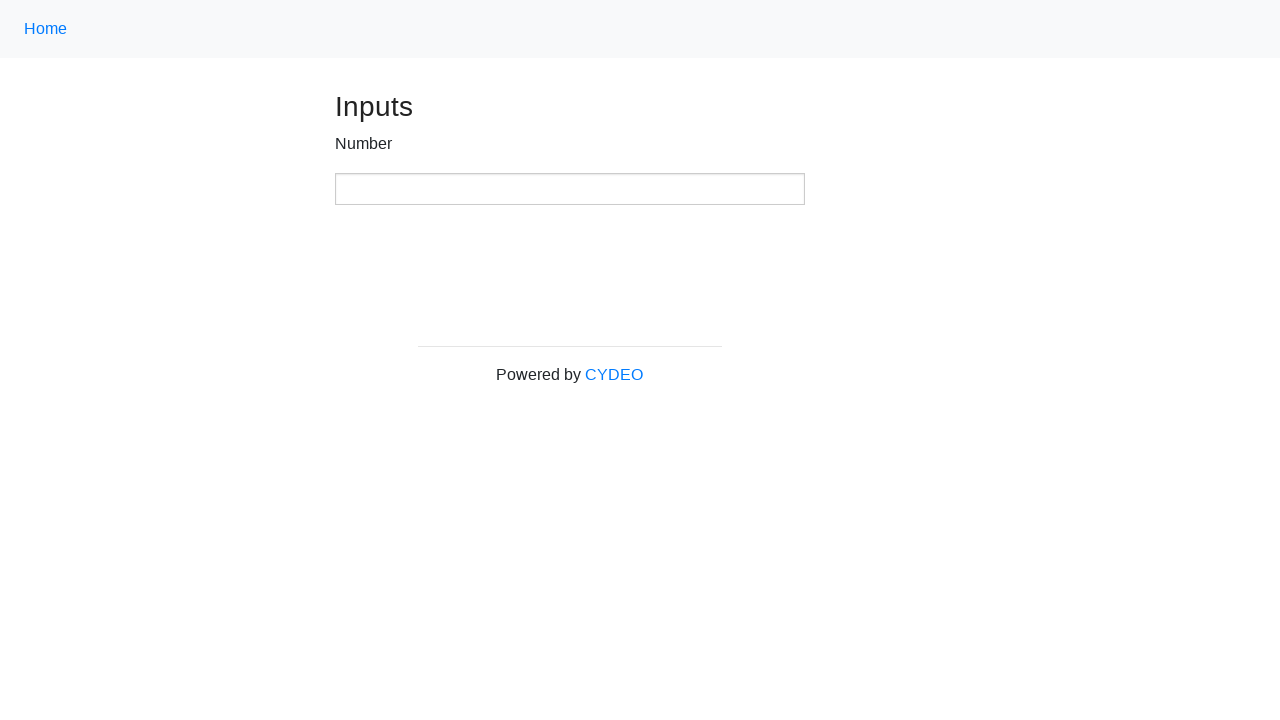

Filled number input field with value '123' on xpath=//input[@type='number']
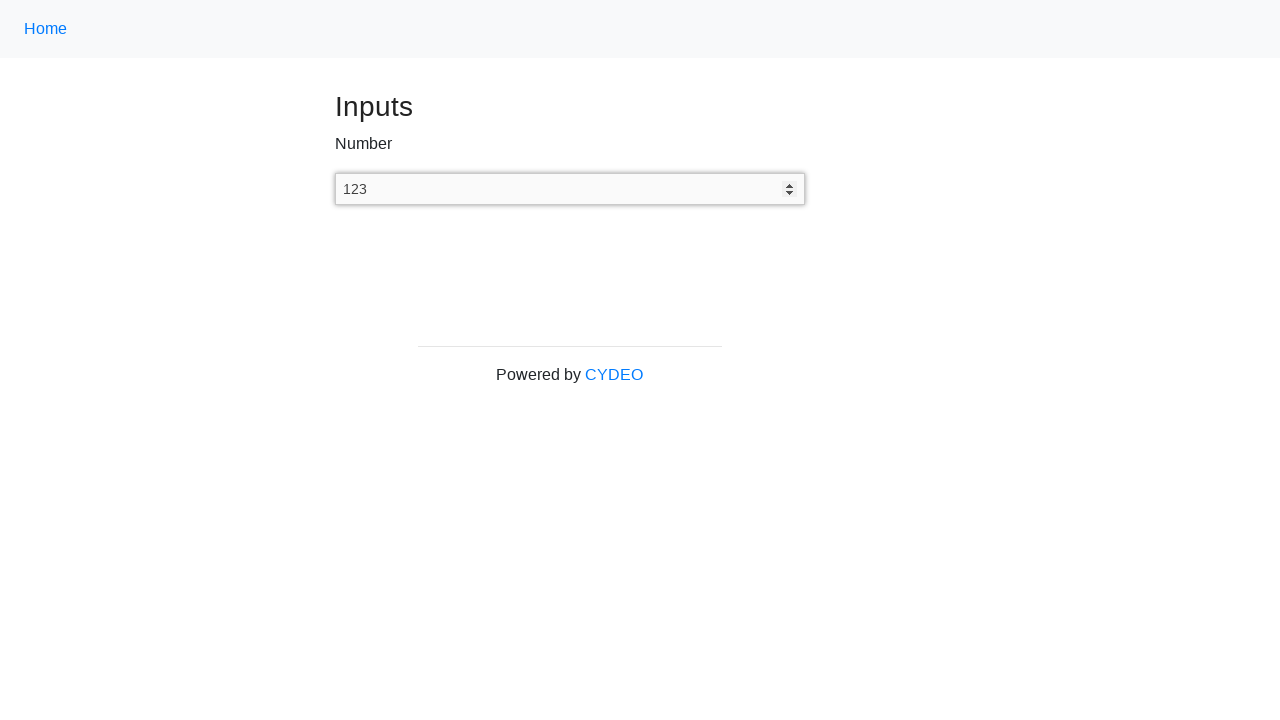

Retrieved input value: 123
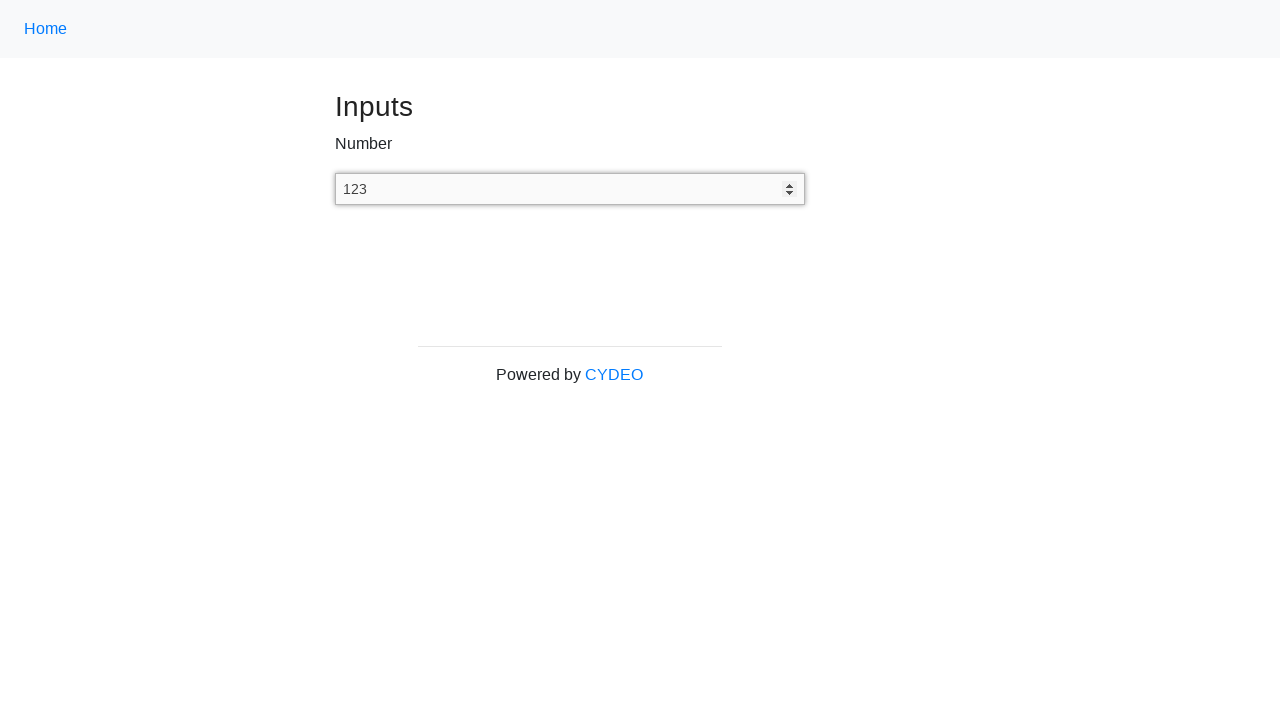

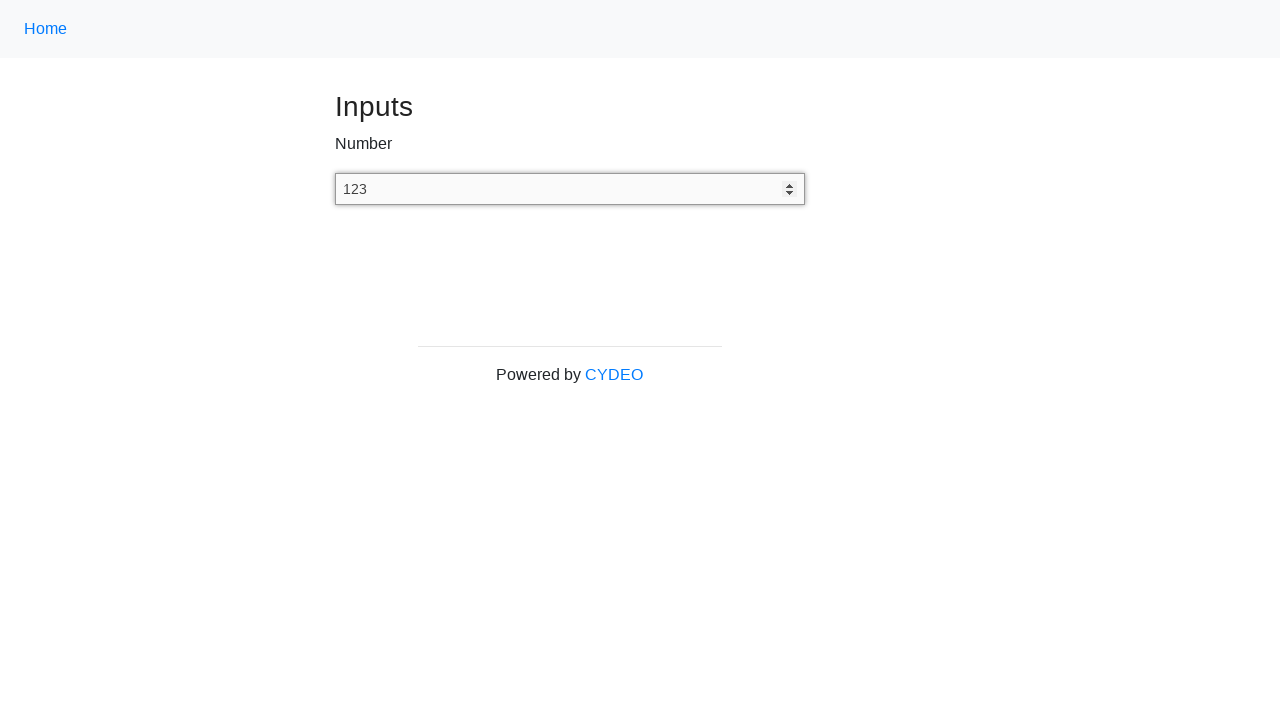